Clicks the Mouse Over link under Chapter 3 and verifies navigation to the correct page

Starting URL: https://bonigarcia.dev/selenium-webdriver-java/

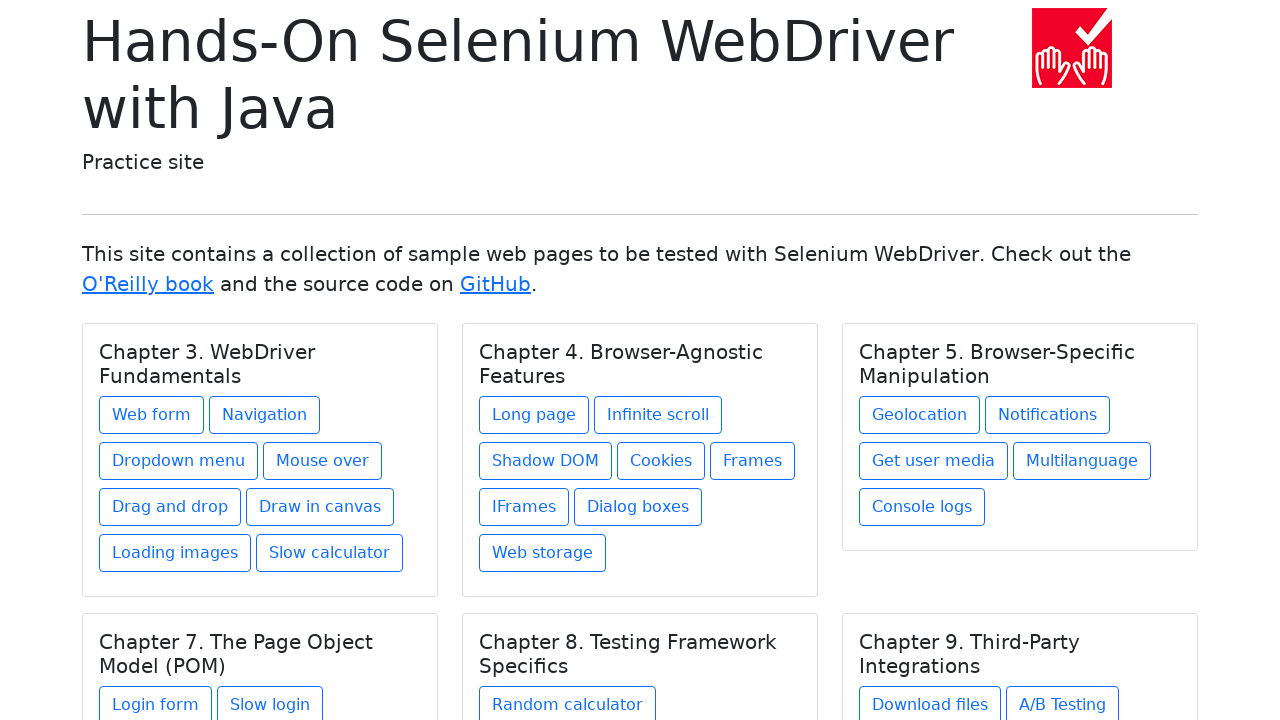

Clicked the Mouse Over link under Chapter 3 at (322, 461) on xpath=//h5[text()='Chapter 3. WebDriver Fundamentals']/../a[contains(@href, 'mou
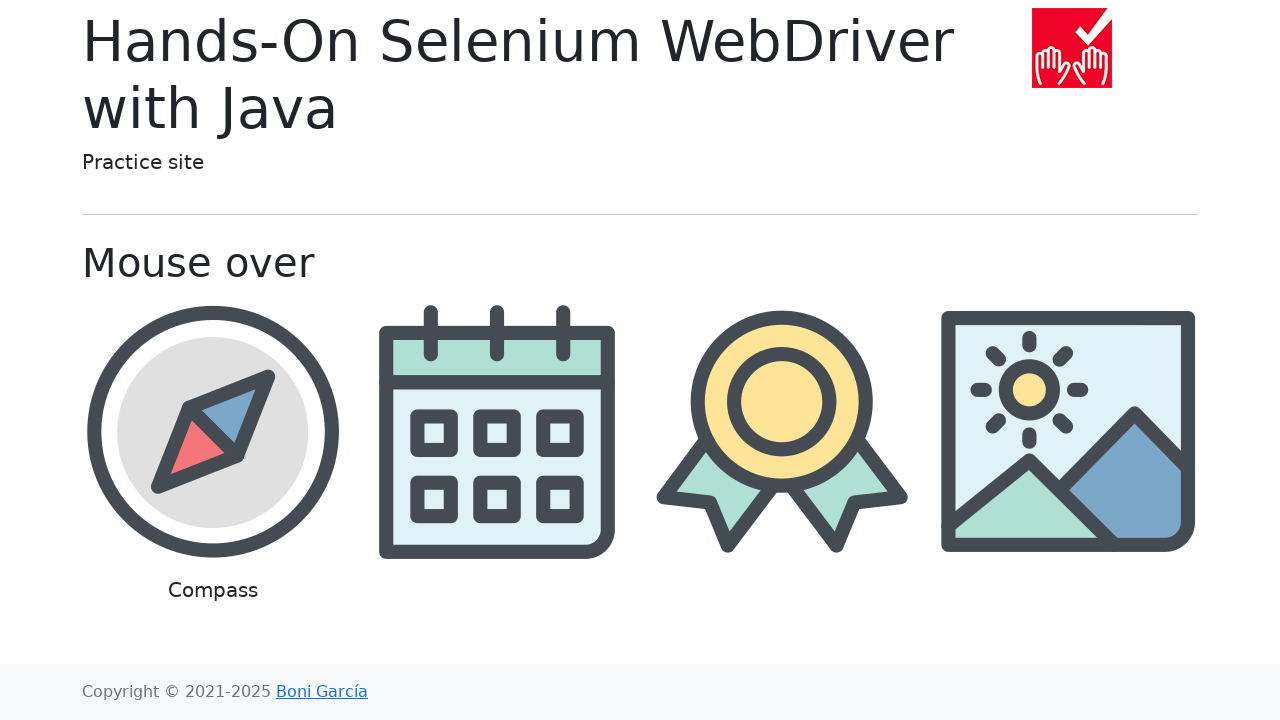

Title element loaded on Mouse Over page
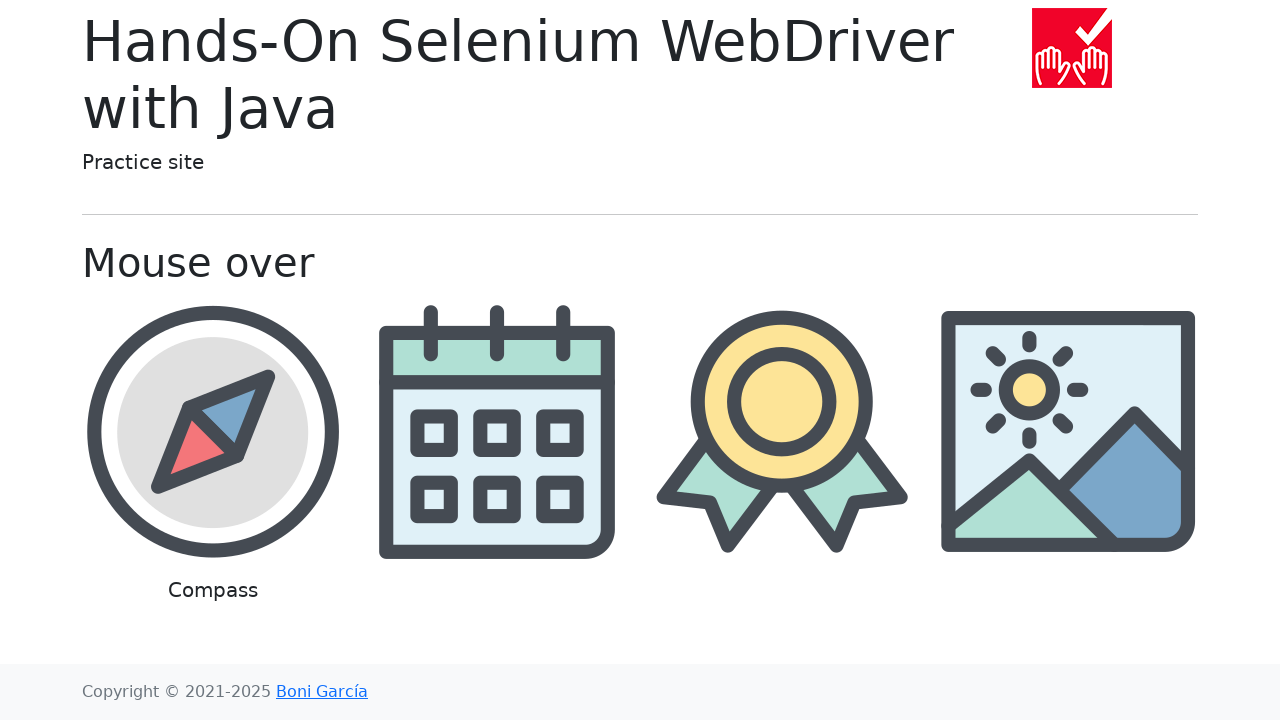

Located the title element
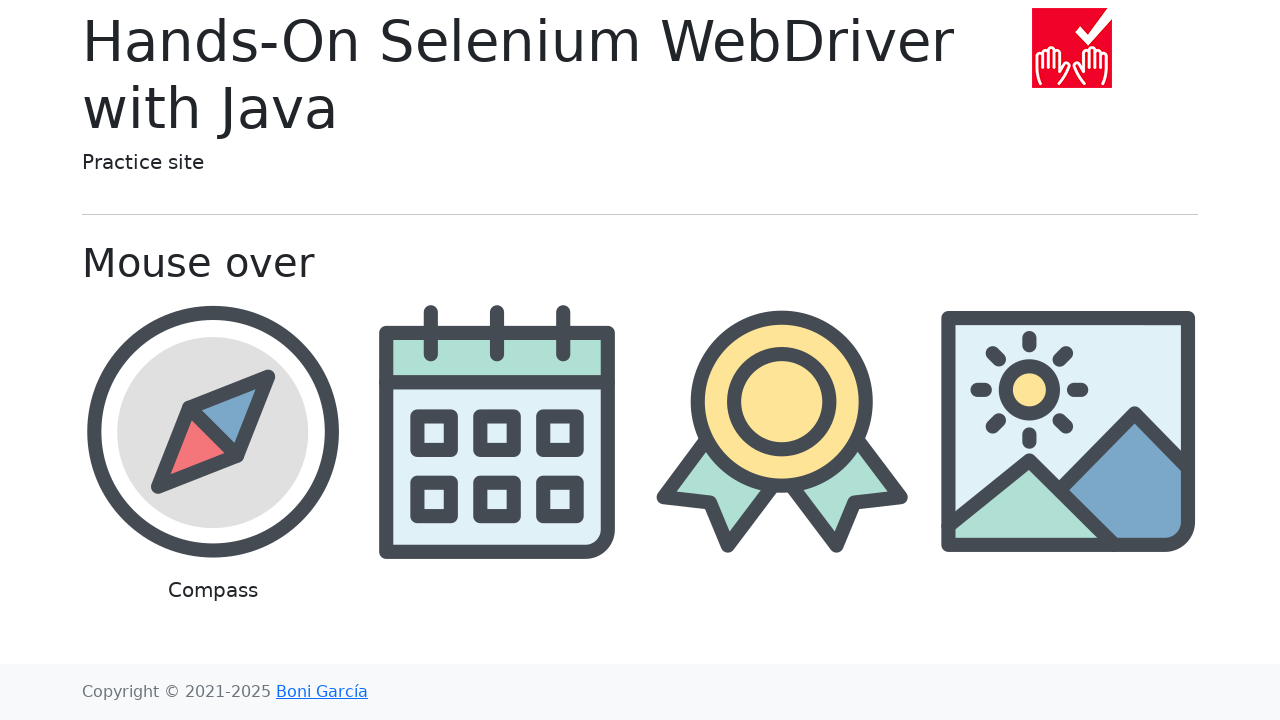

Verified correct URL: https://bonigarcia.dev/selenium-webdriver-java/mouse-over.html
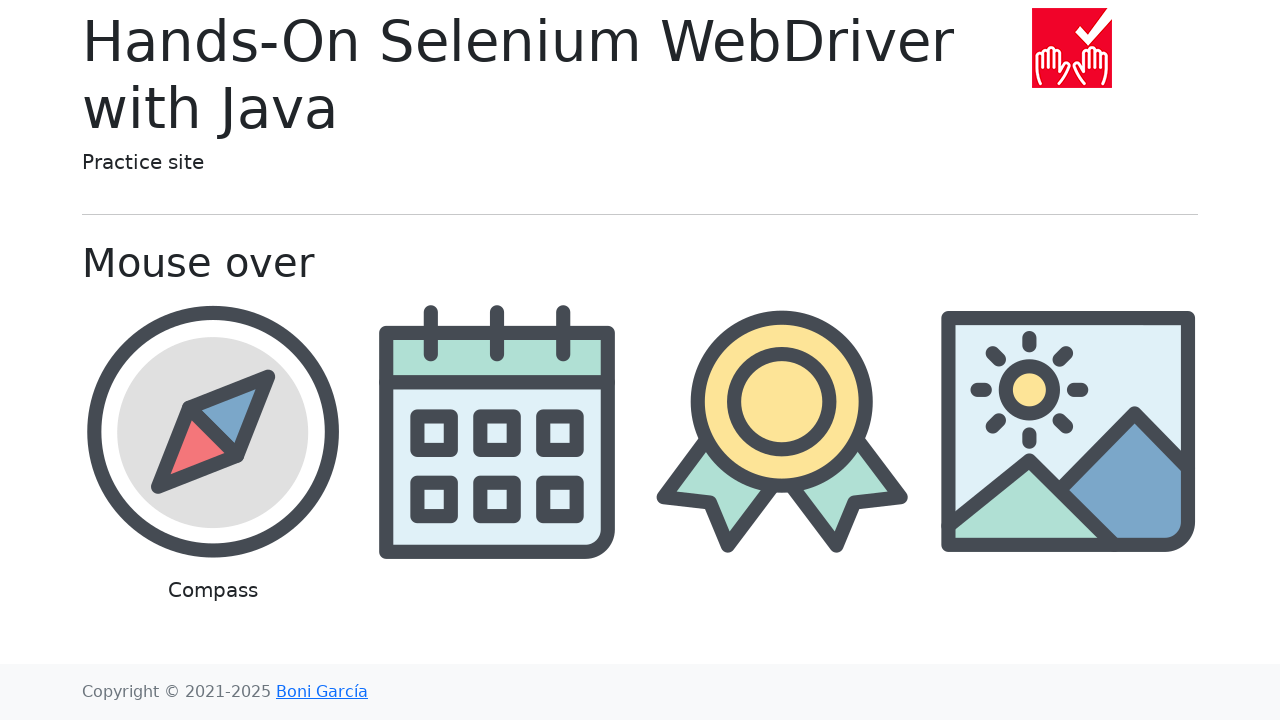

Verified page title is 'Mouse over'
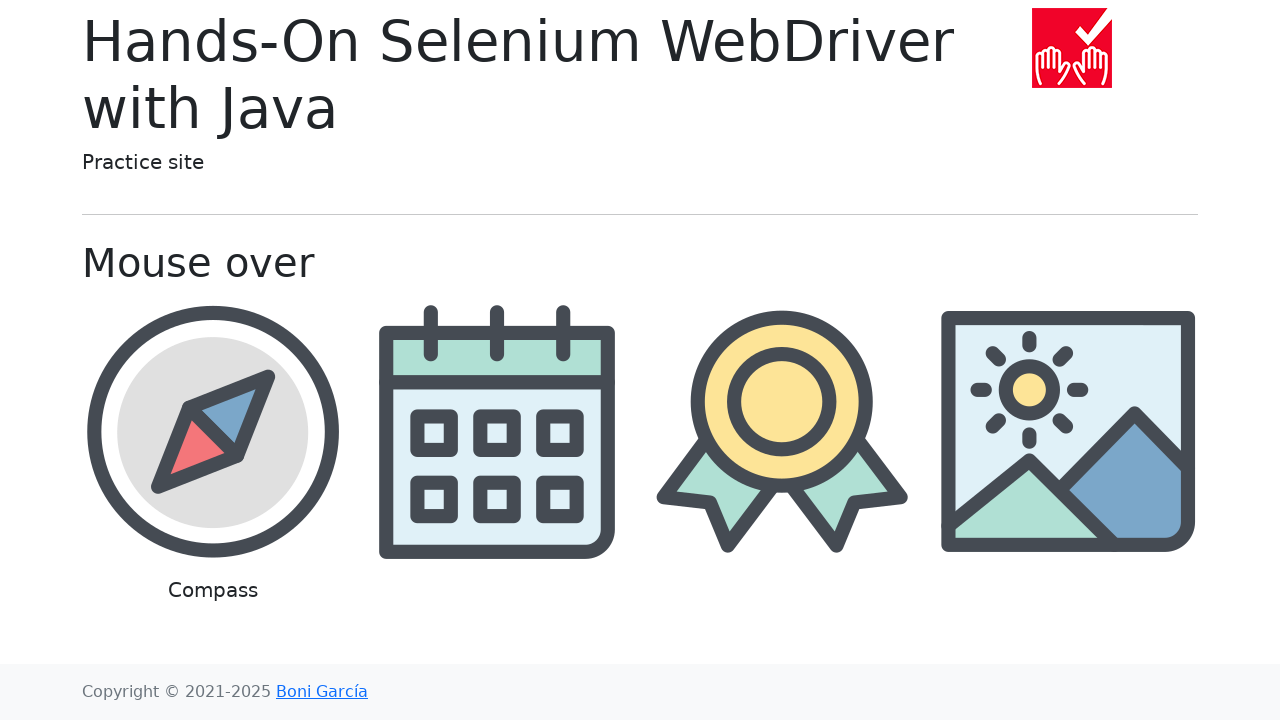

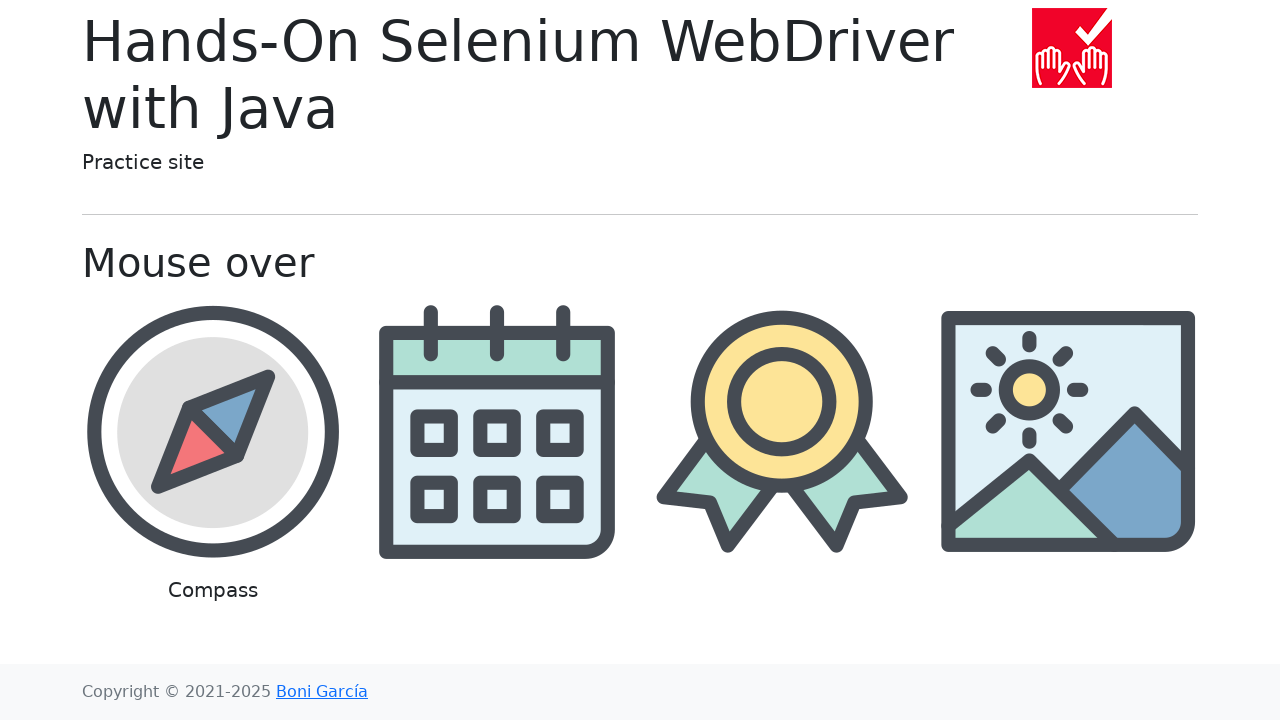